Tests selecting a random color from a dropdown and entering it into the name input field on the automation testing practice page

Starting URL: https://testautomationpractice.blogspot.com/

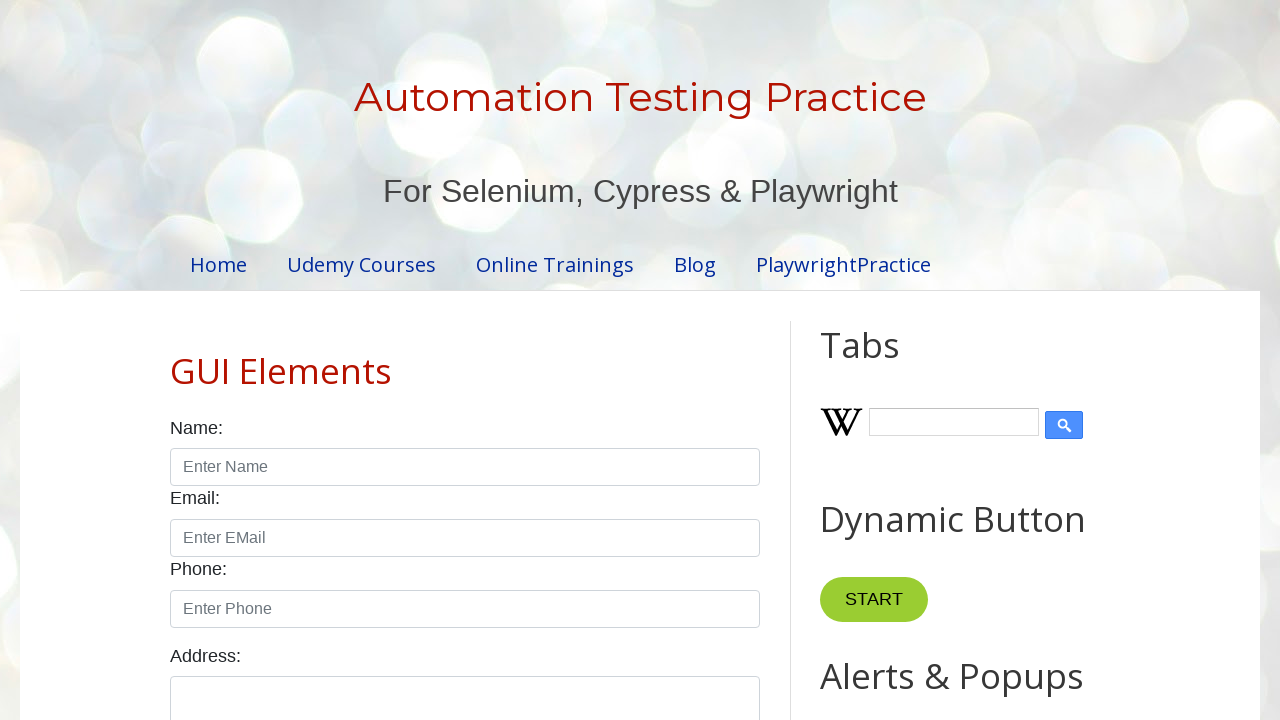

Located color dropdown element
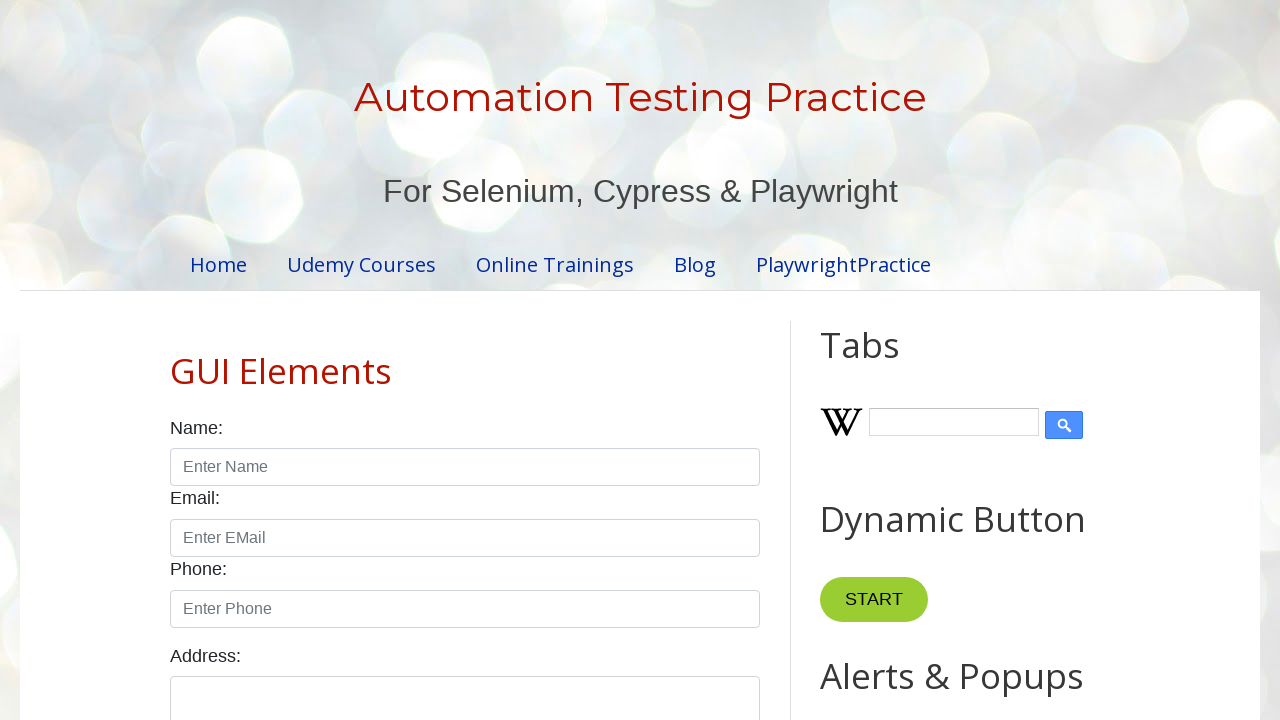

Selected 'Green' from color dropdown on #colors
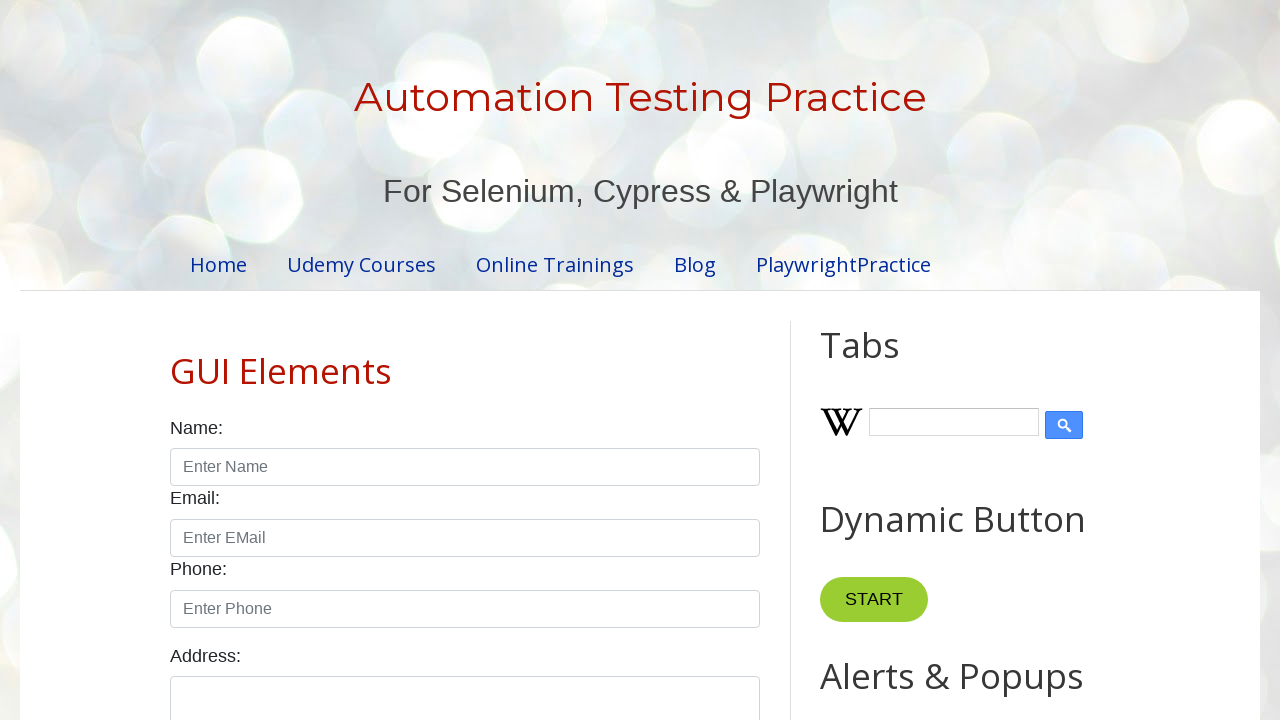

Filled name input field with 'Green' on internal:attr=[placeholder="Enter Name"i]
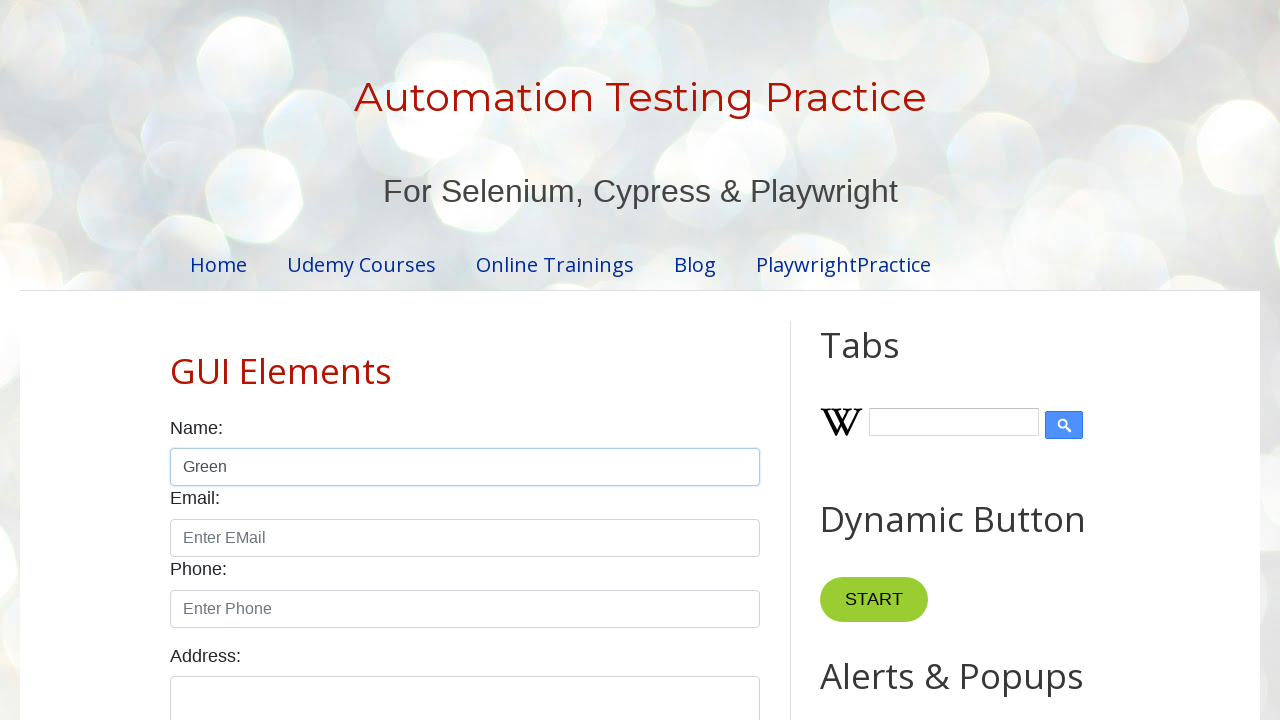

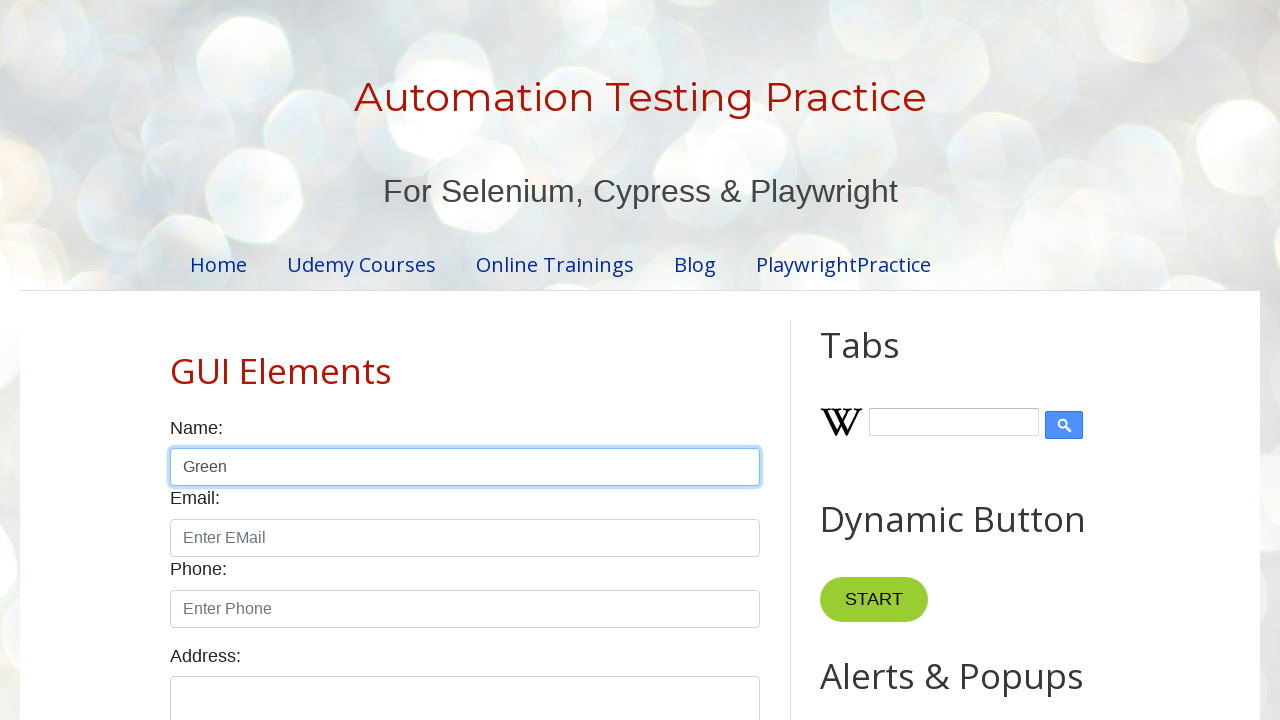